Tests handling a JavaScript Prompt dialog by clicking the prompt button, entering text, accepting, and verifying the entered text is displayed in the result.

Starting URL: https://the-internet.herokuapp.com/javascript_alerts

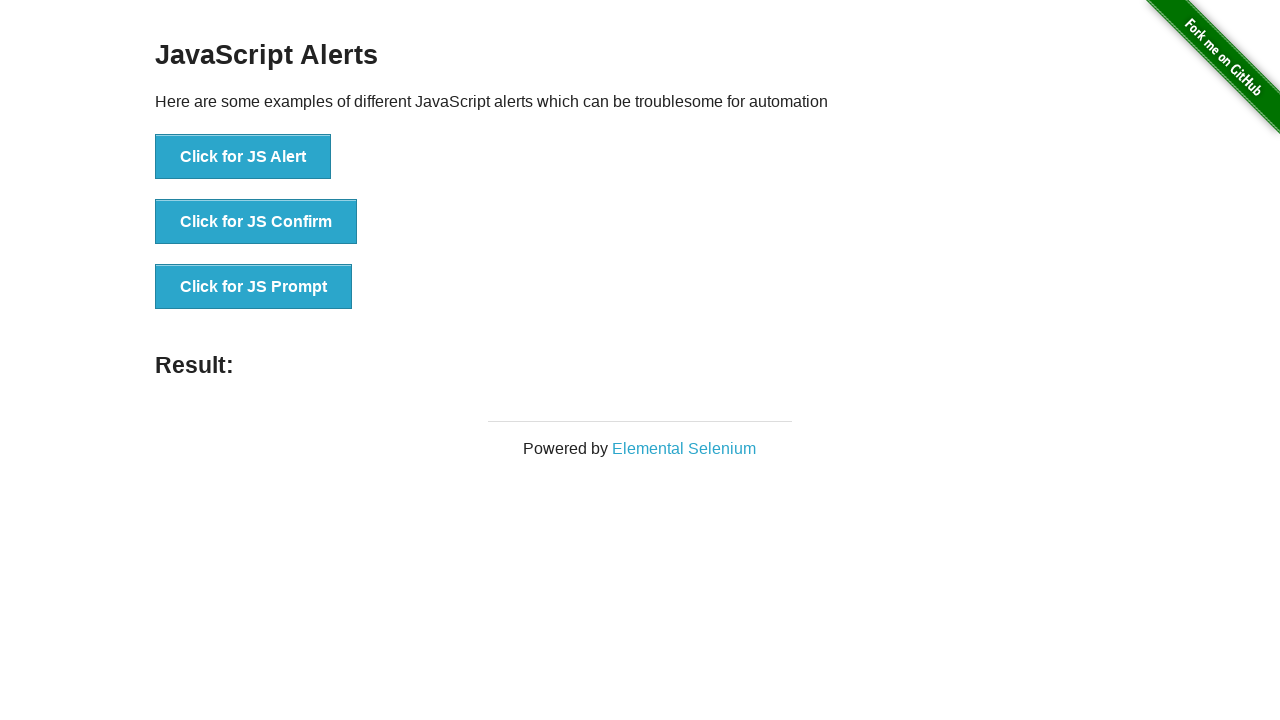

Set up dialog handler to accept prompt with text 'Hello Playwright'
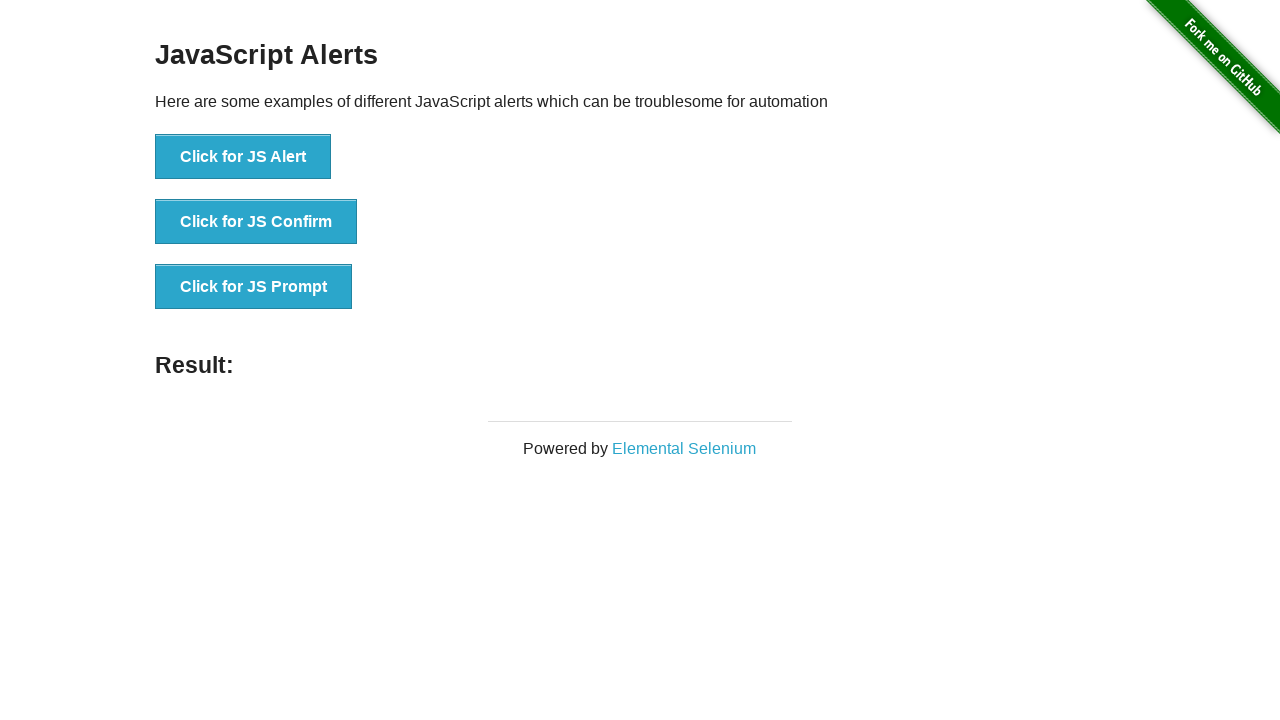

Clicked 'Click for JS Prompt' button to trigger JS Prompt dialog at (254, 287) on text=Click for JS Prompt
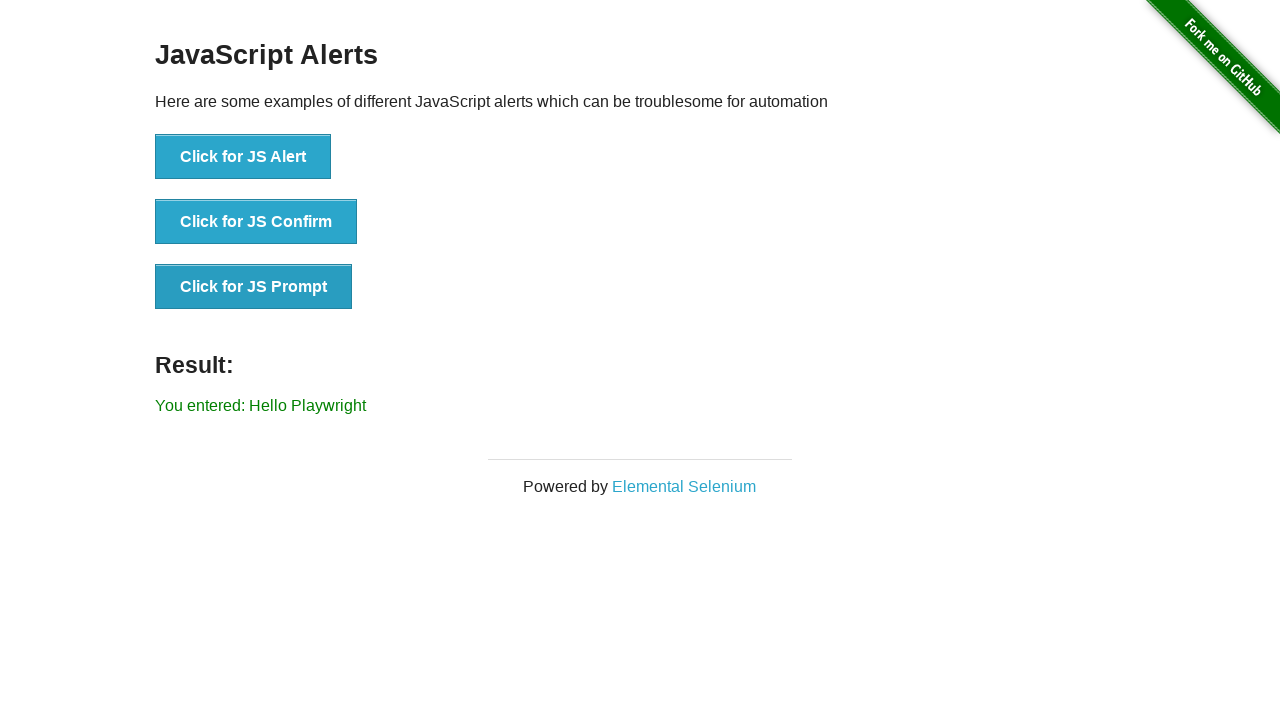

Waited for result element to be visible
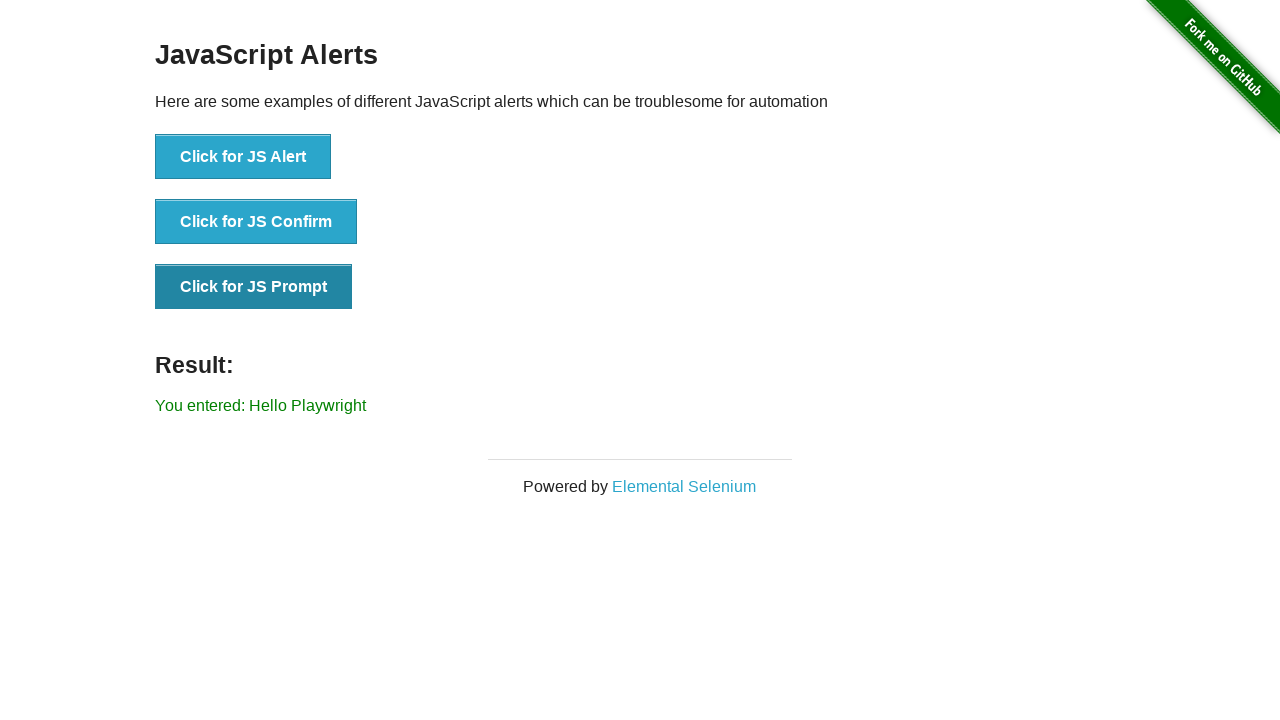

Verified result message displays entered text: 'You entered: Hello Playwright'
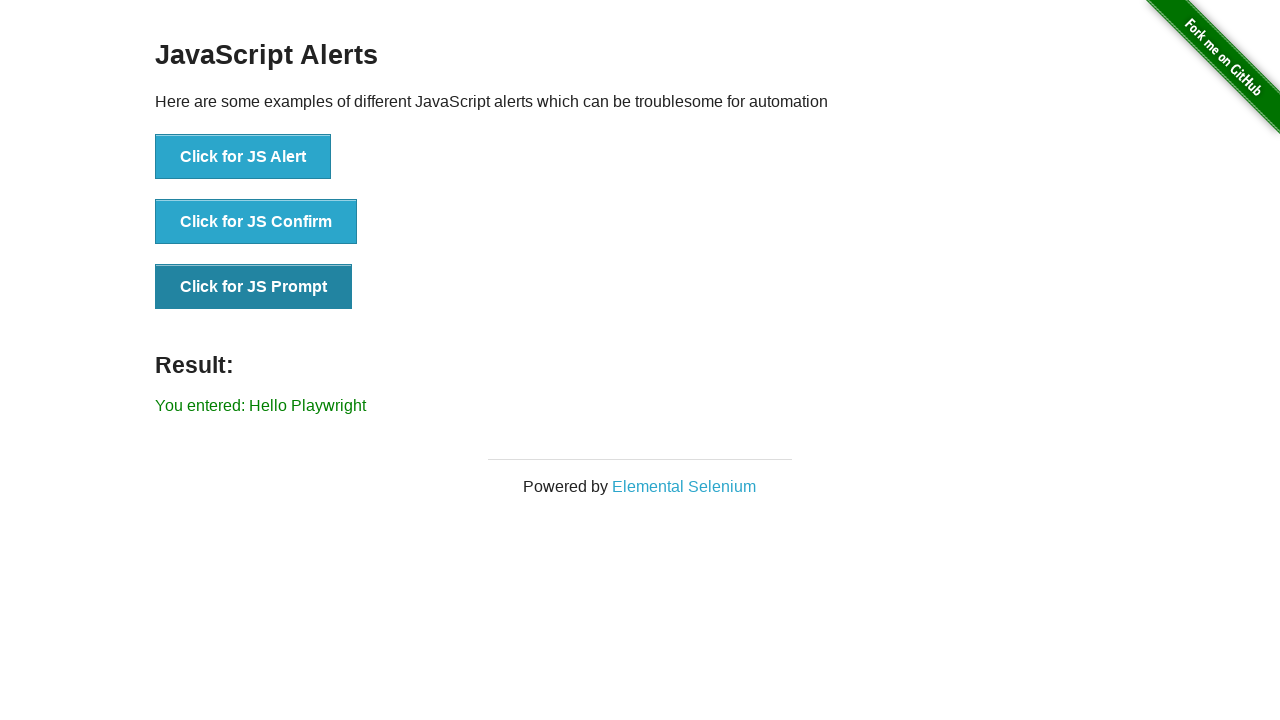

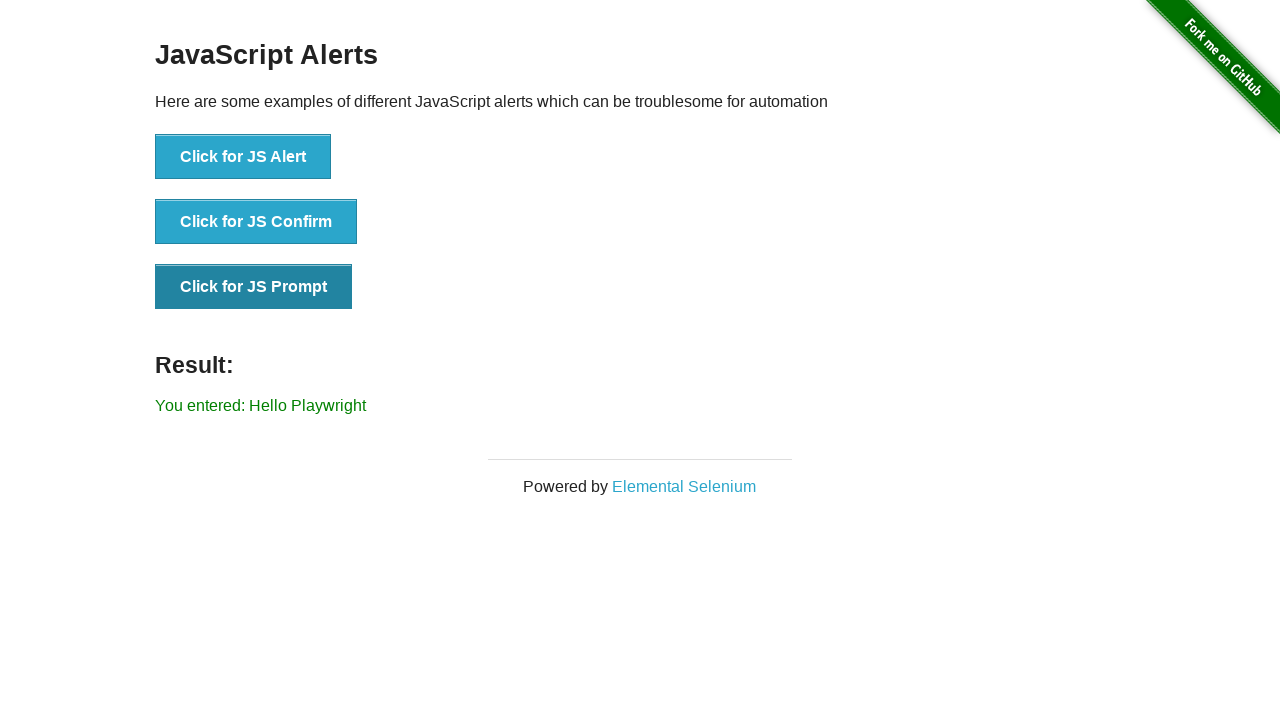